Navigates to Sogou video homepage and verifies page loads

Starting URL: http://m.v.sogou.com/?el=/vw/v?v=5&w=1276

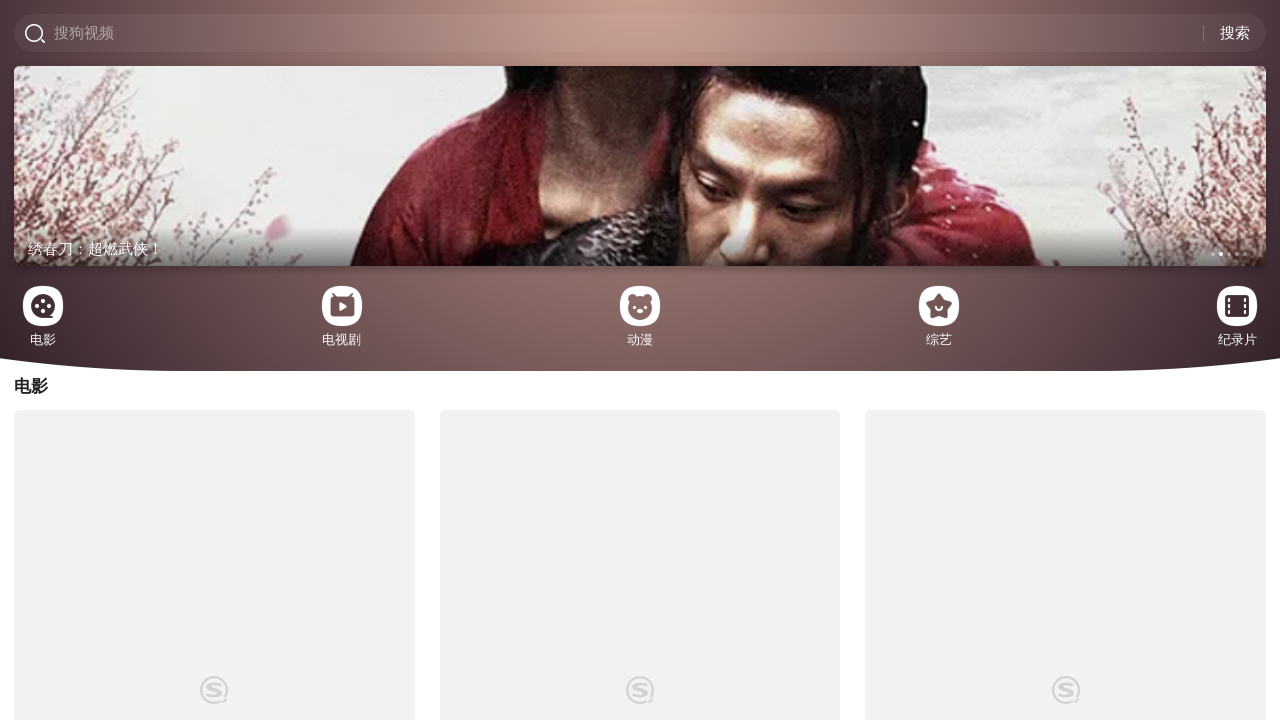

Waited for page to reach networkidle load state
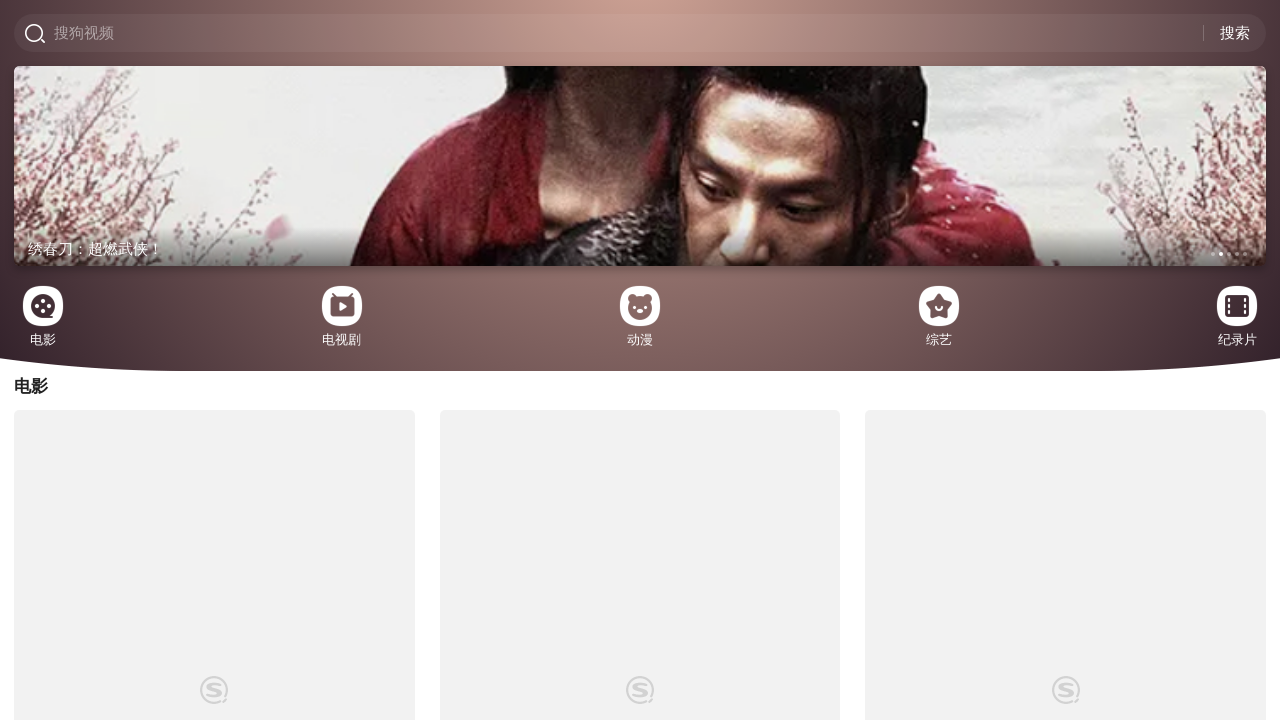

Verified body element is present on Sogou video homepage
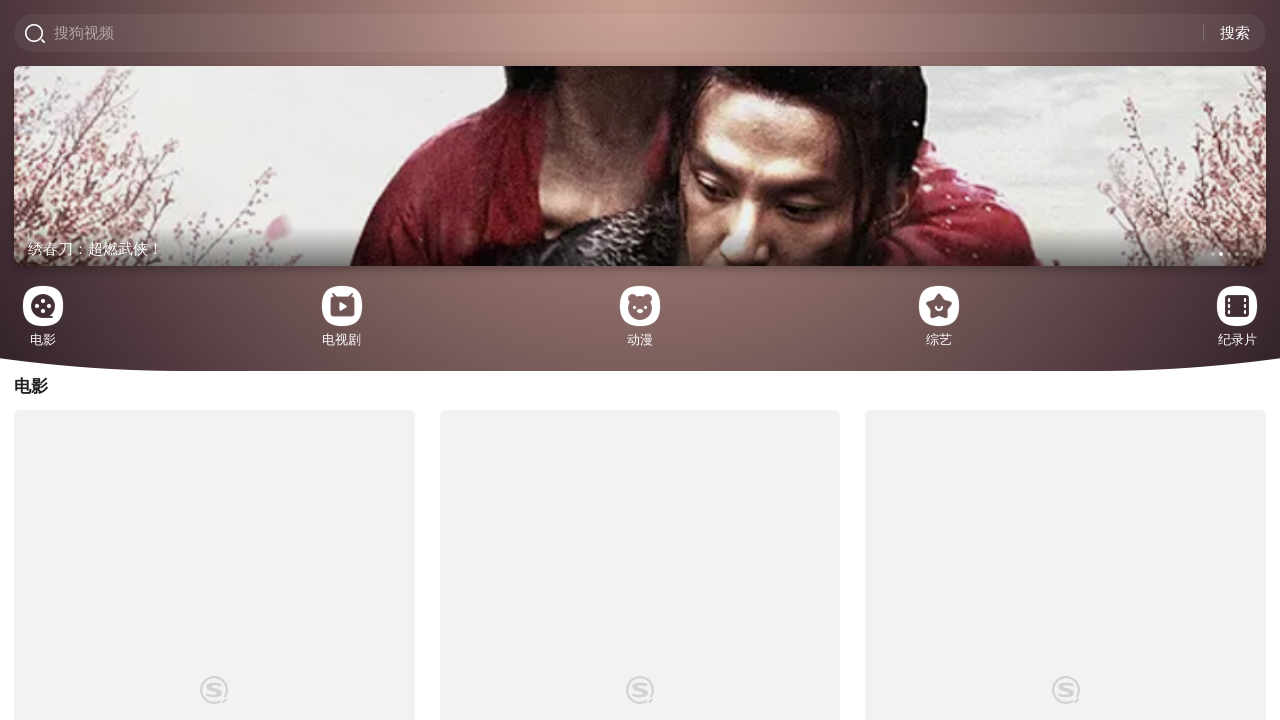

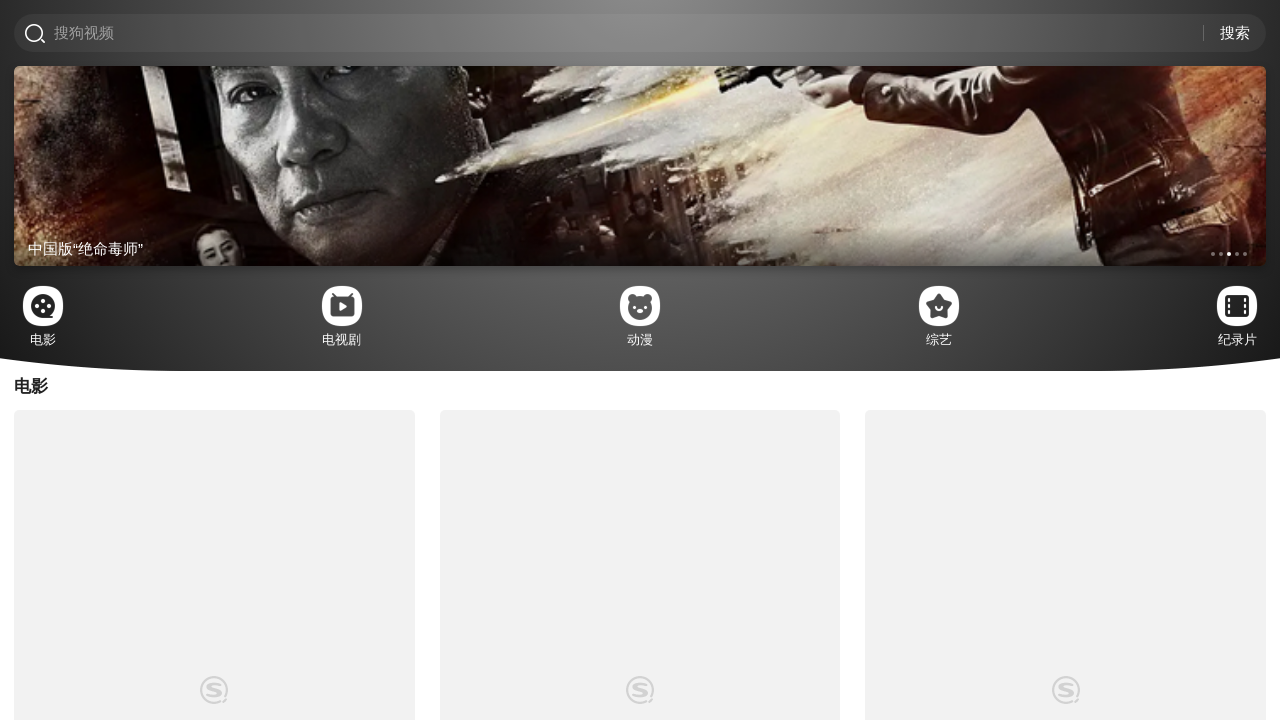